Tests checkbox functionality by selecting all checkboxes on the page and then clearing them all by unchecking any that are selected

Starting URL: https://artoftesting.com/samplesiteforselenium

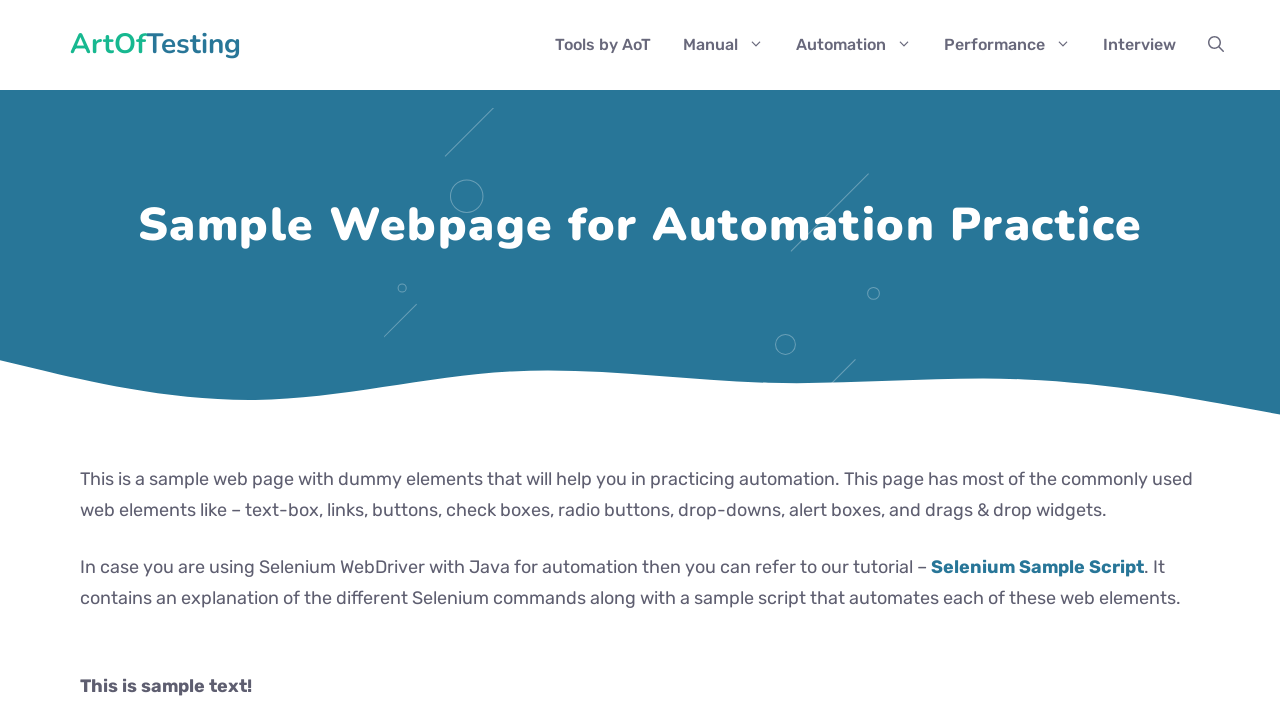

Located all checkboxes on the page
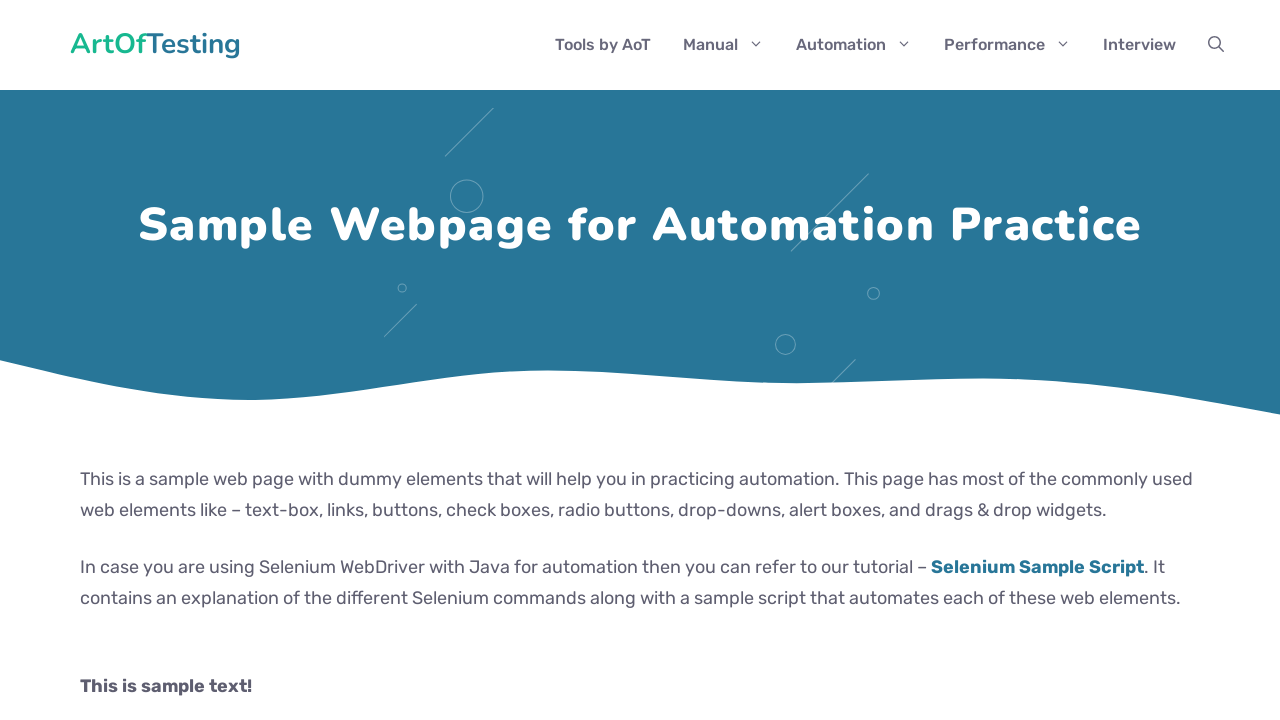

Found 2 checkboxes on the page
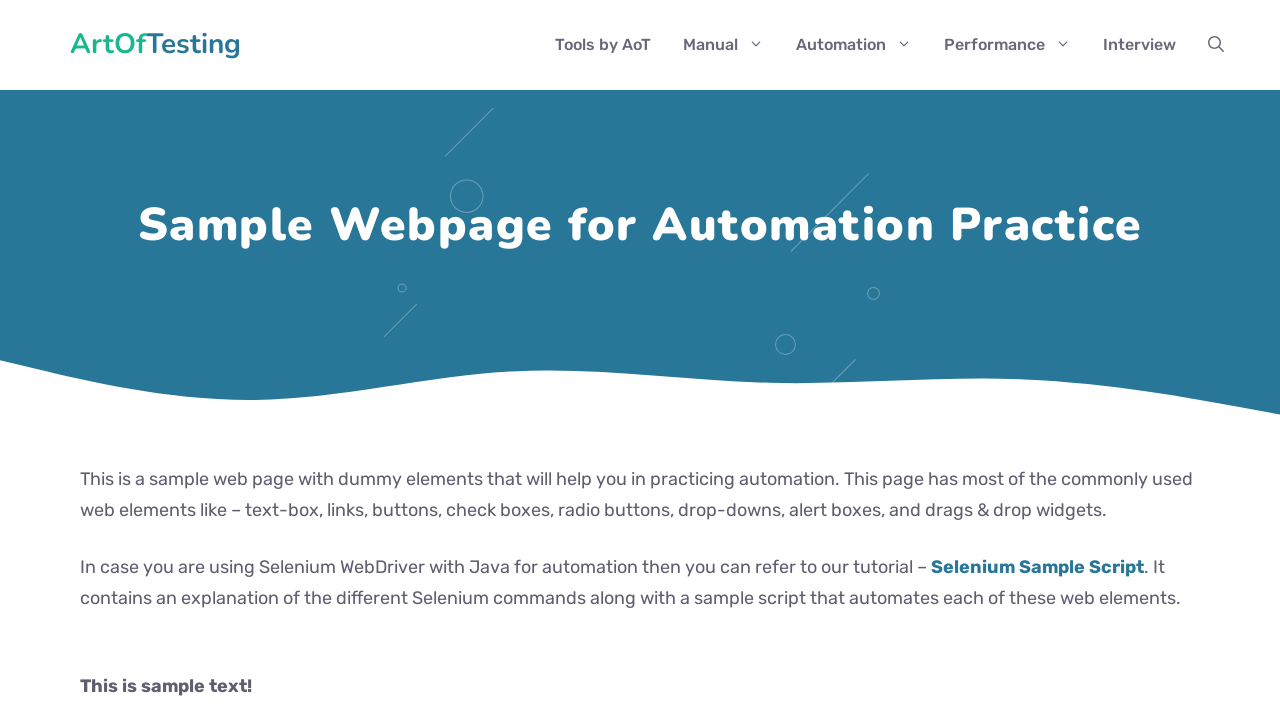

Clicked checkbox 1 of 2 to select it at (86, 360) on input[type='checkbox'] >> nth=0
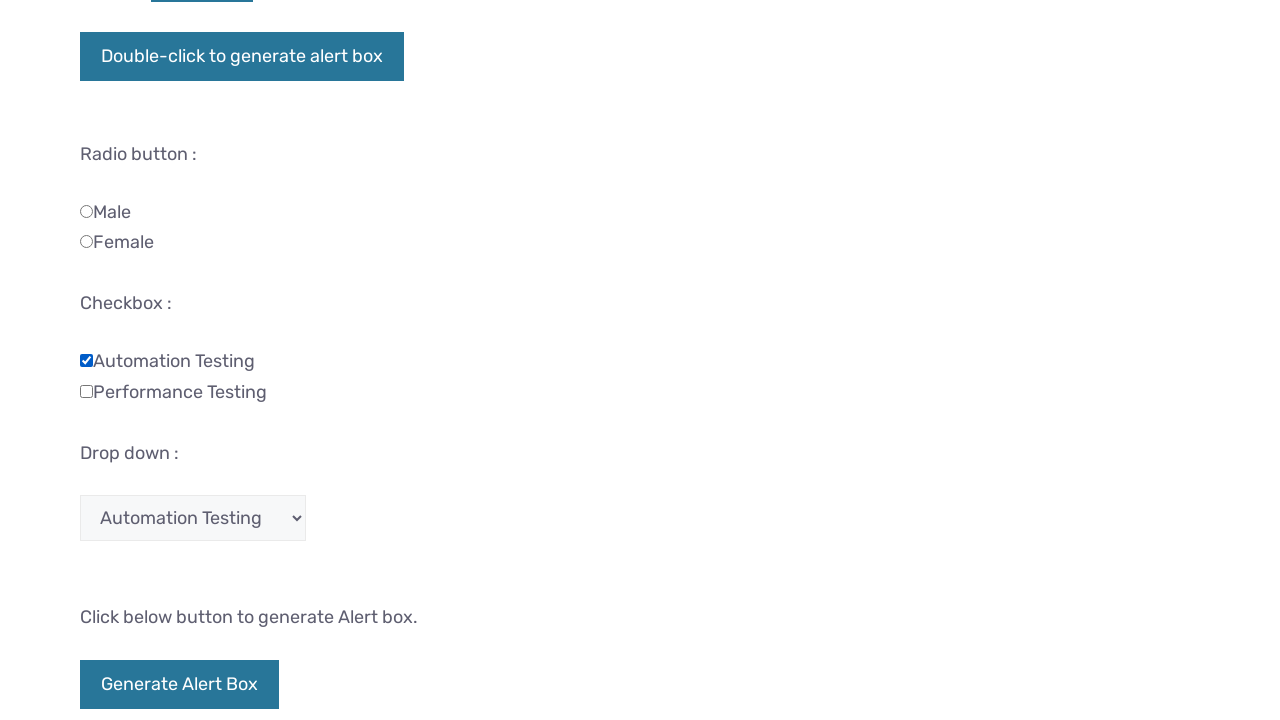

Clicked checkbox 2 of 2 to select it at (86, 391) on input[type='checkbox'] >> nth=1
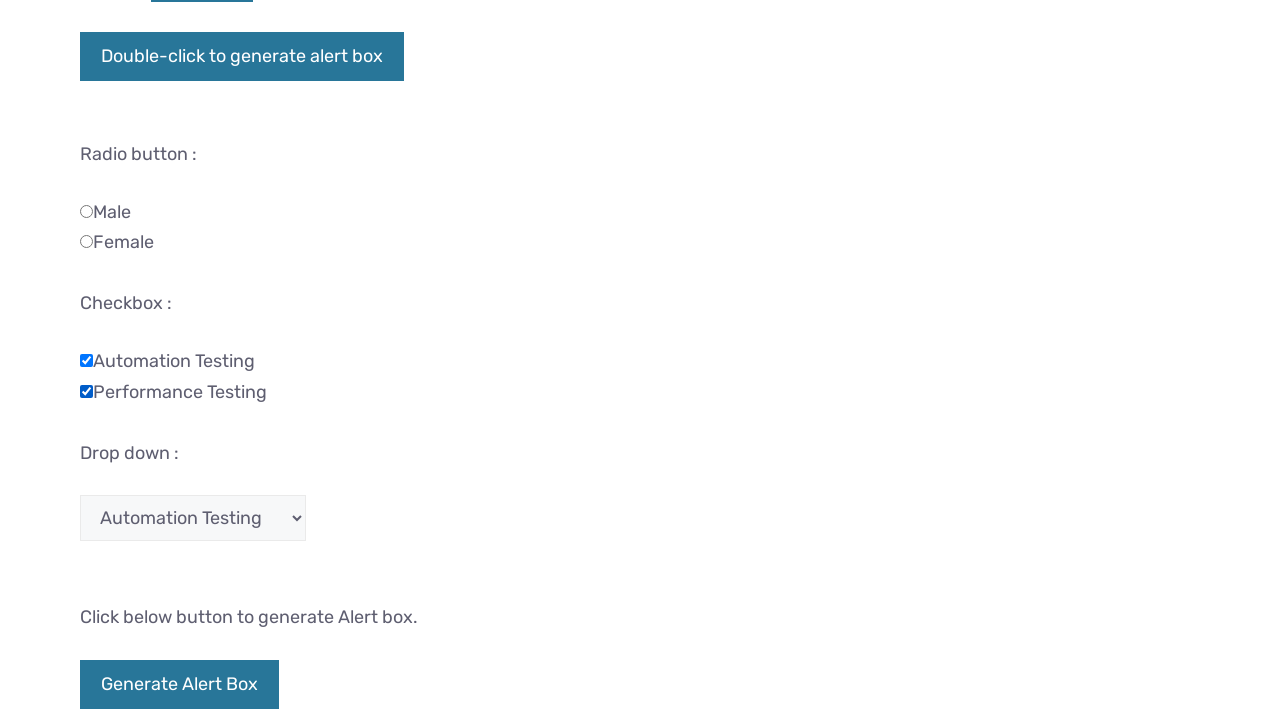

Waited 2 seconds to observe selected state of all checkboxes
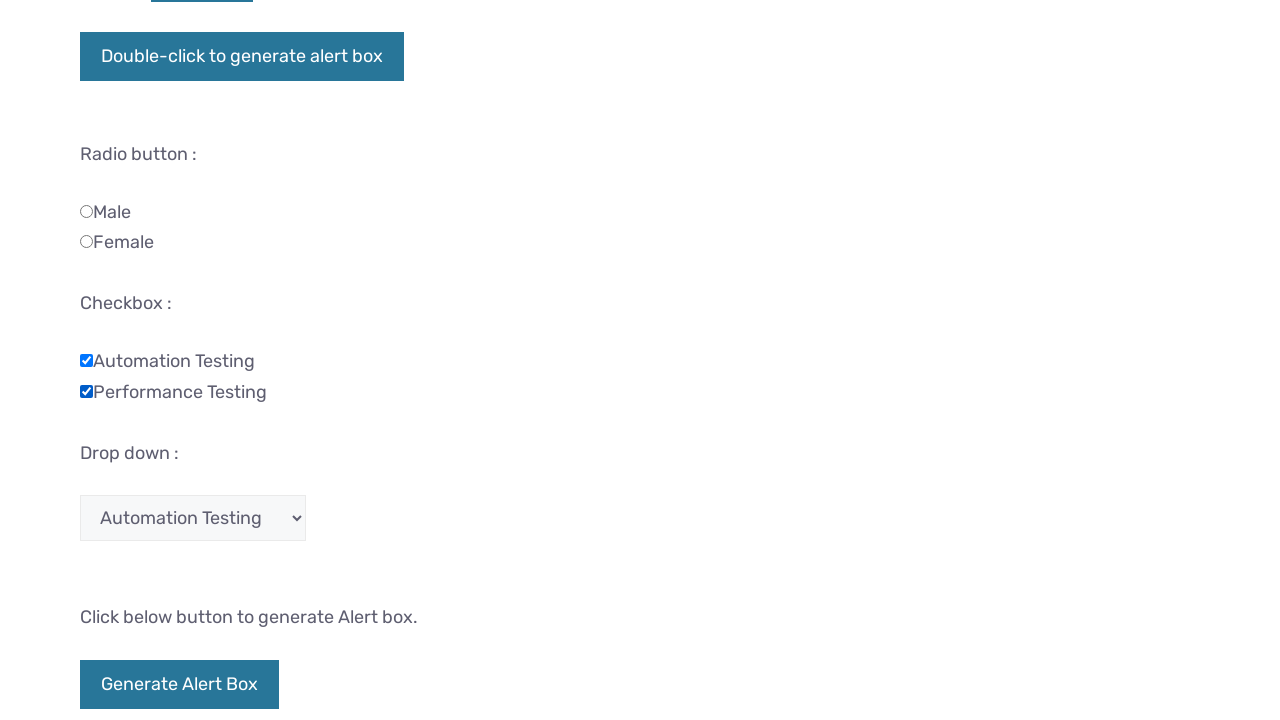

Unchecked checkbox 1 of 2 at (86, 360) on input[type='checkbox'] >> nth=0
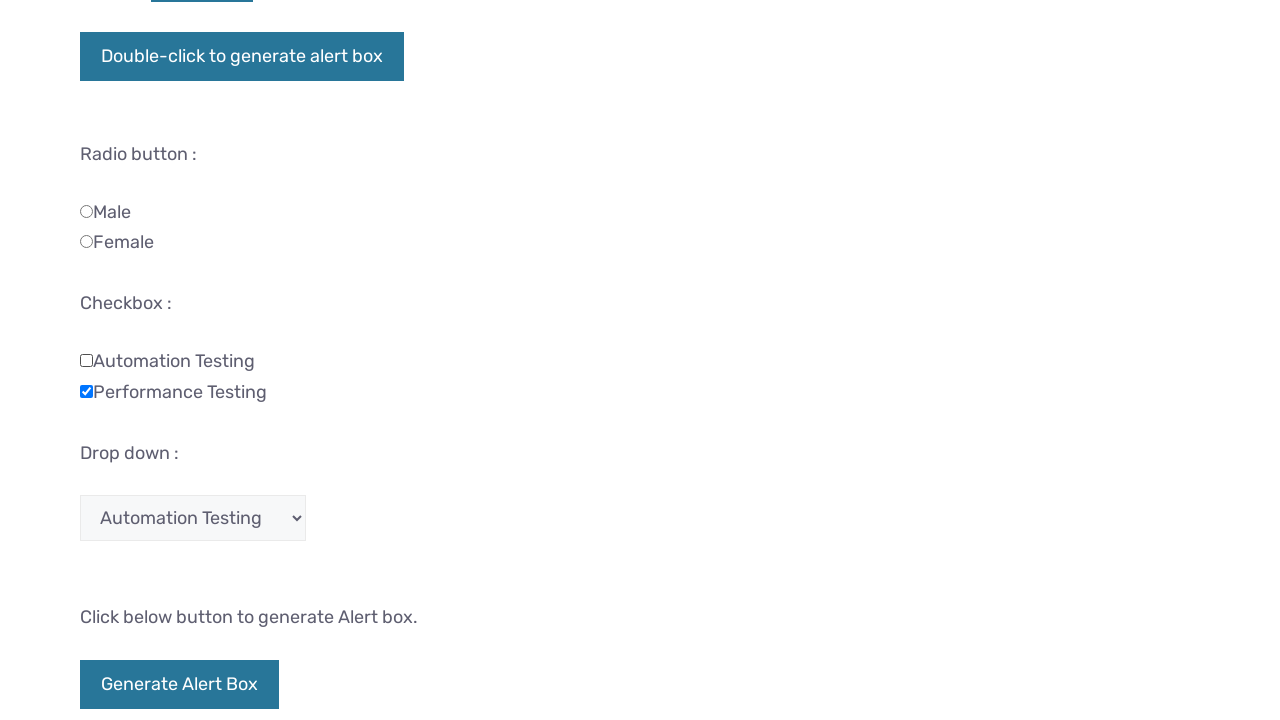

Unchecked checkbox 2 of 2 at (86, 391) on input[type='checkbox'] >> nth=1
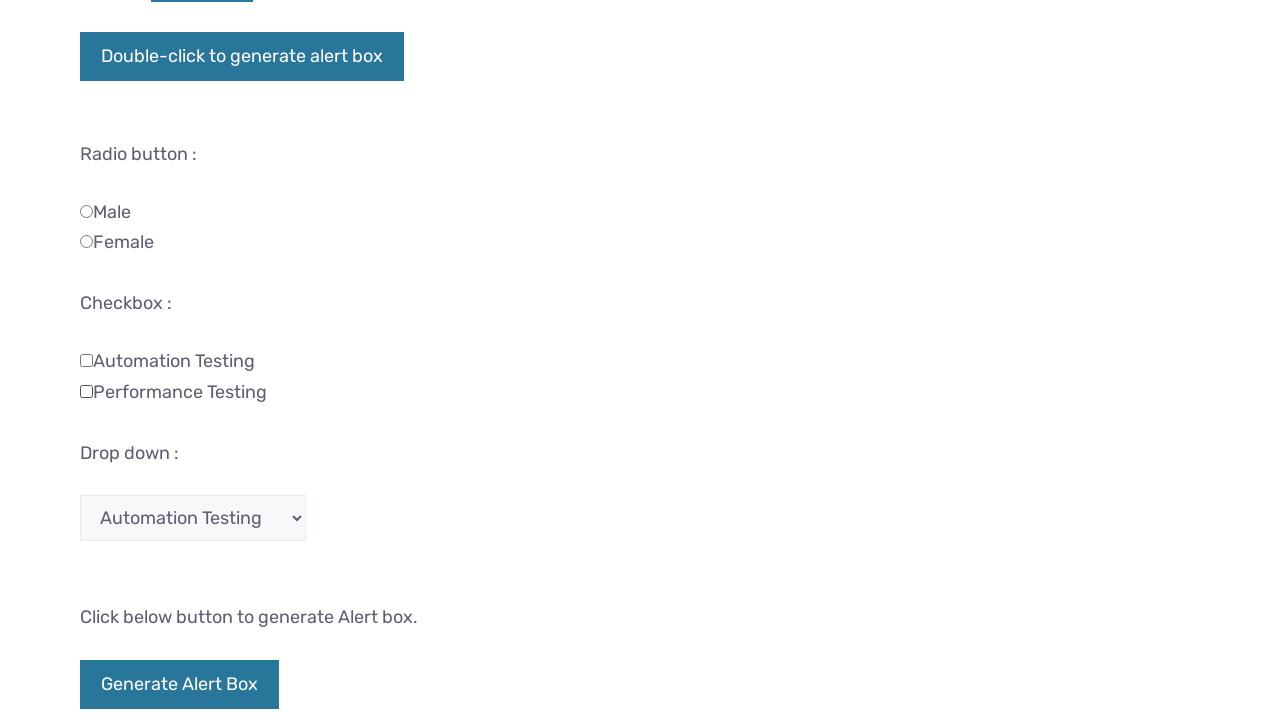

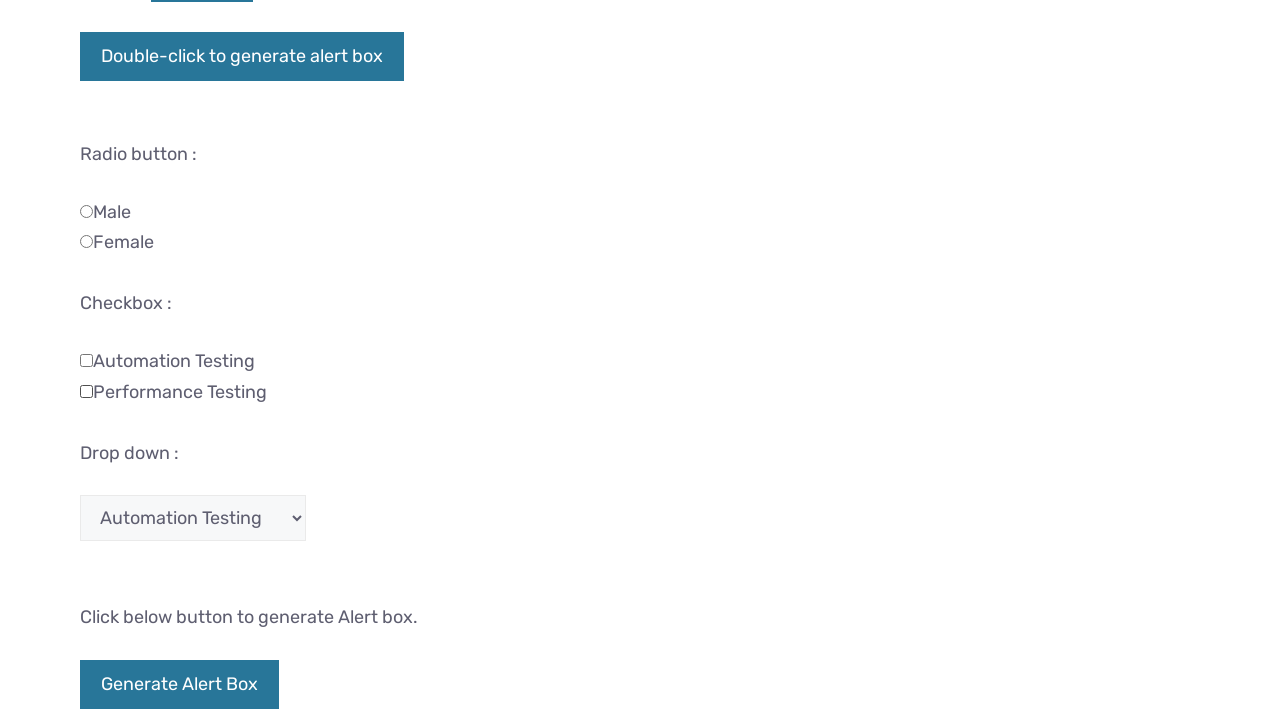